Tests frame handling by locating a frame using page.frame() with URL matching and filling a text input inside that frame

Starting URL: https://ui.vision/demo/webtest/frames/

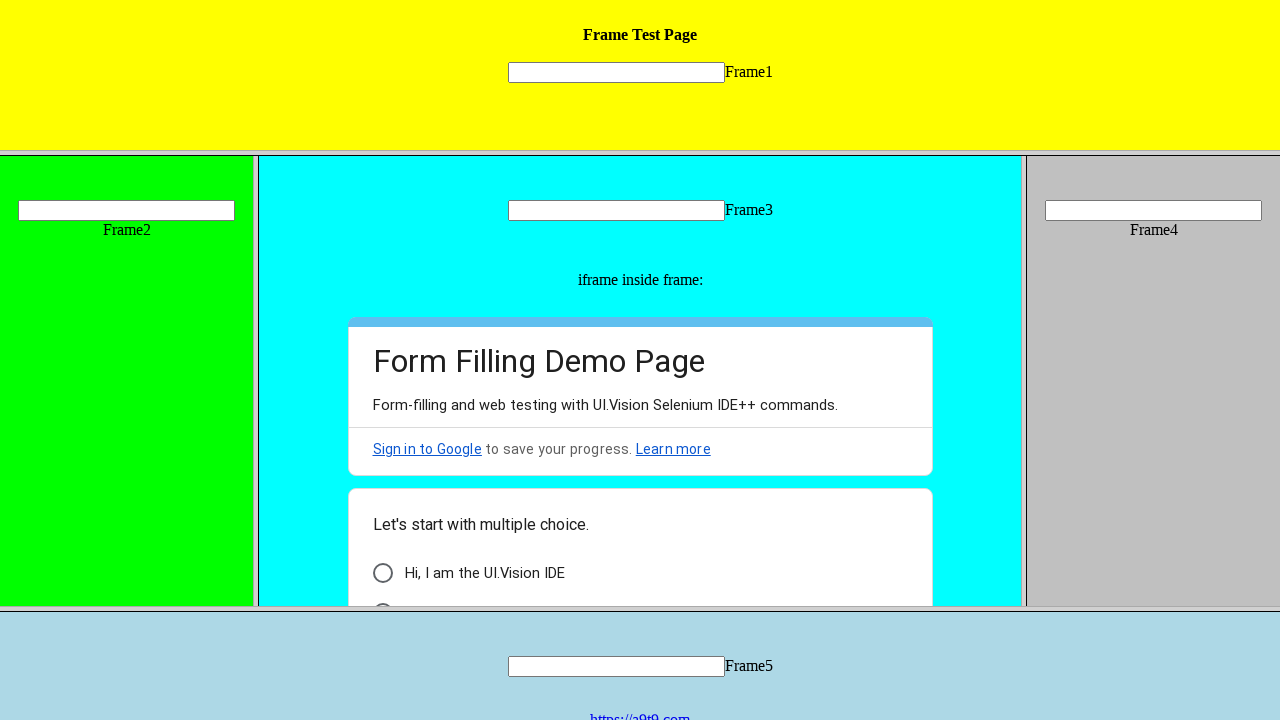

Located frame with URL matching frame_1.html
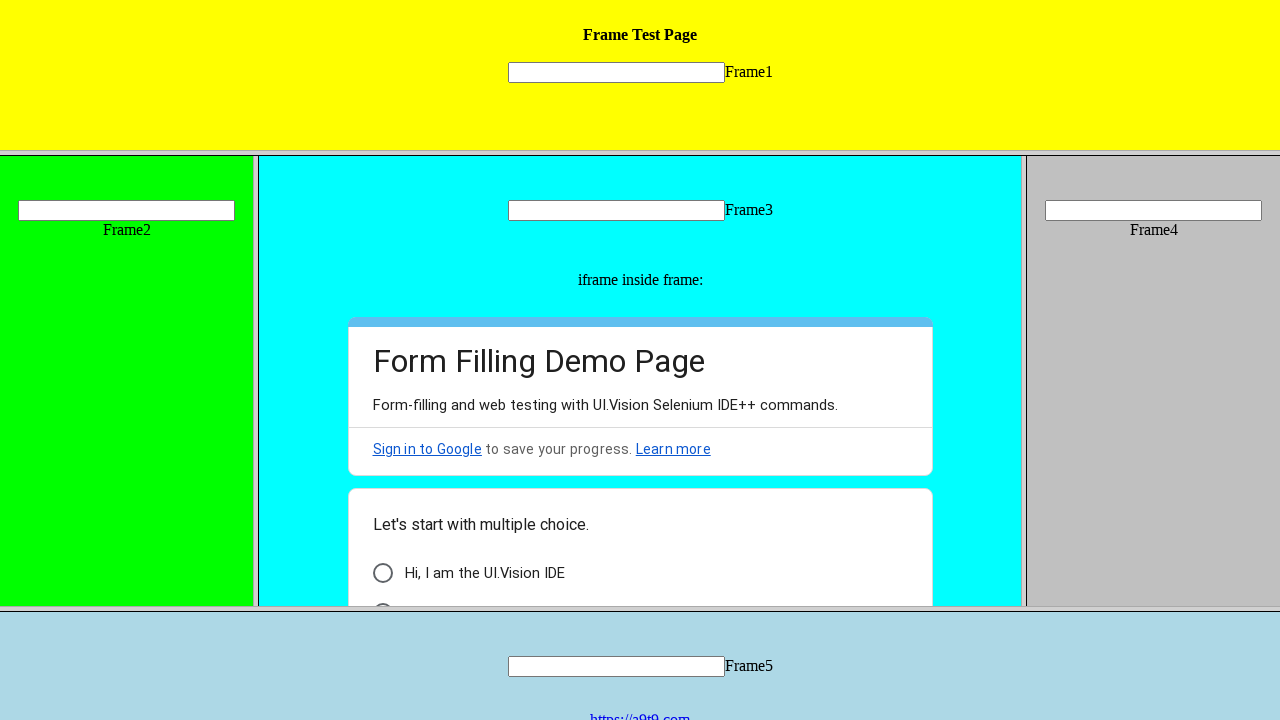

Filled text input field with 'Playwright' inside frame on input[name="mytext1"]
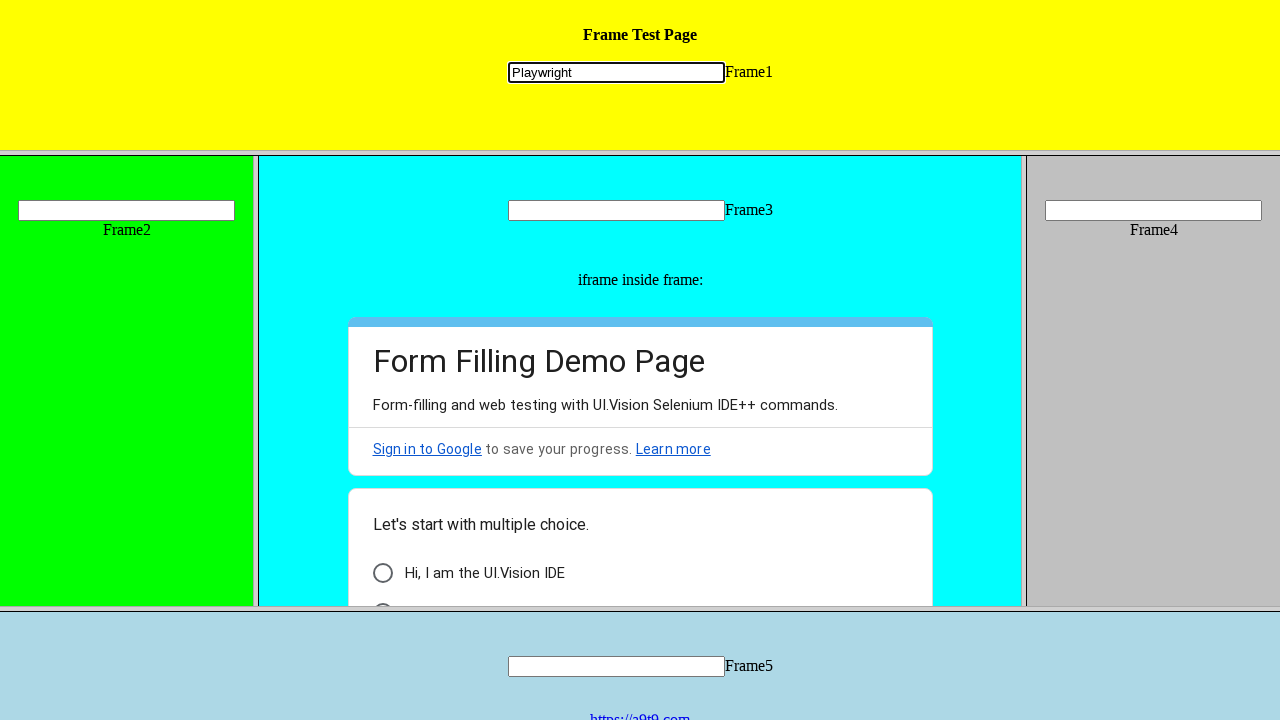

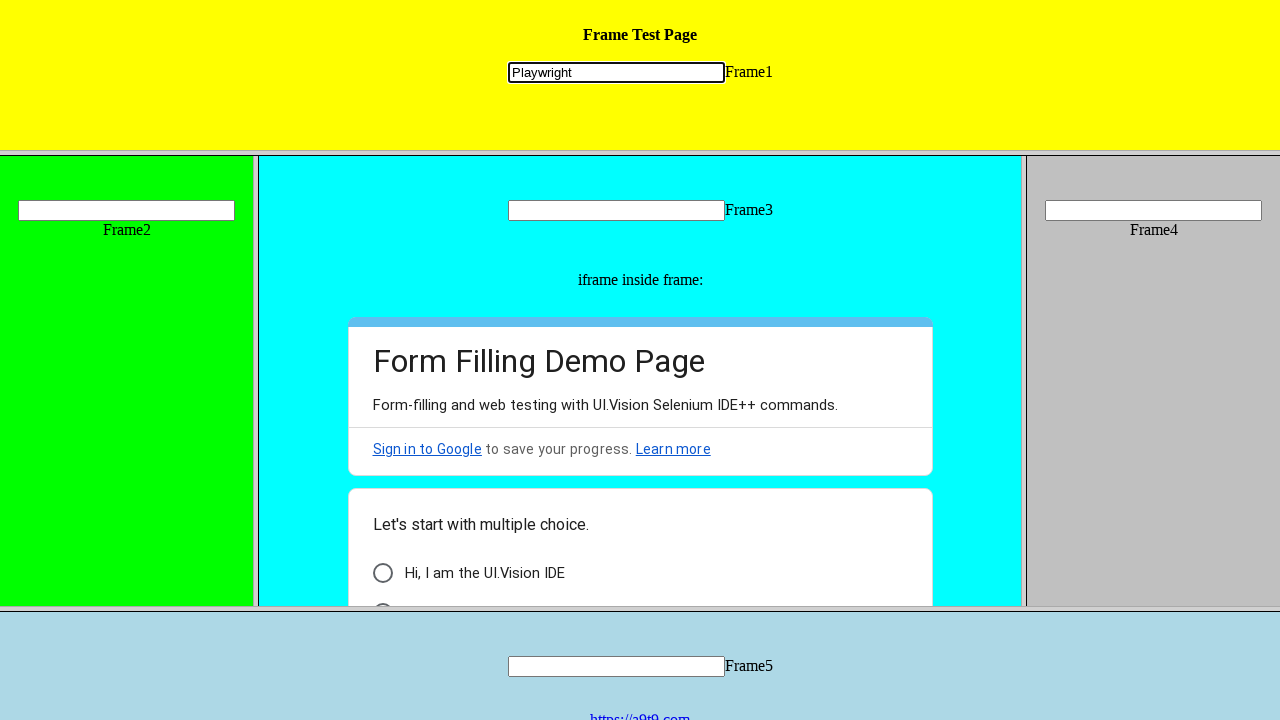